Tests the search functionality on Liberty Books website by entering "moby dick" in the search bar, pressing Enter, and clicking the search icon to find books.

Starting URL: https://www.libertybooks.com/

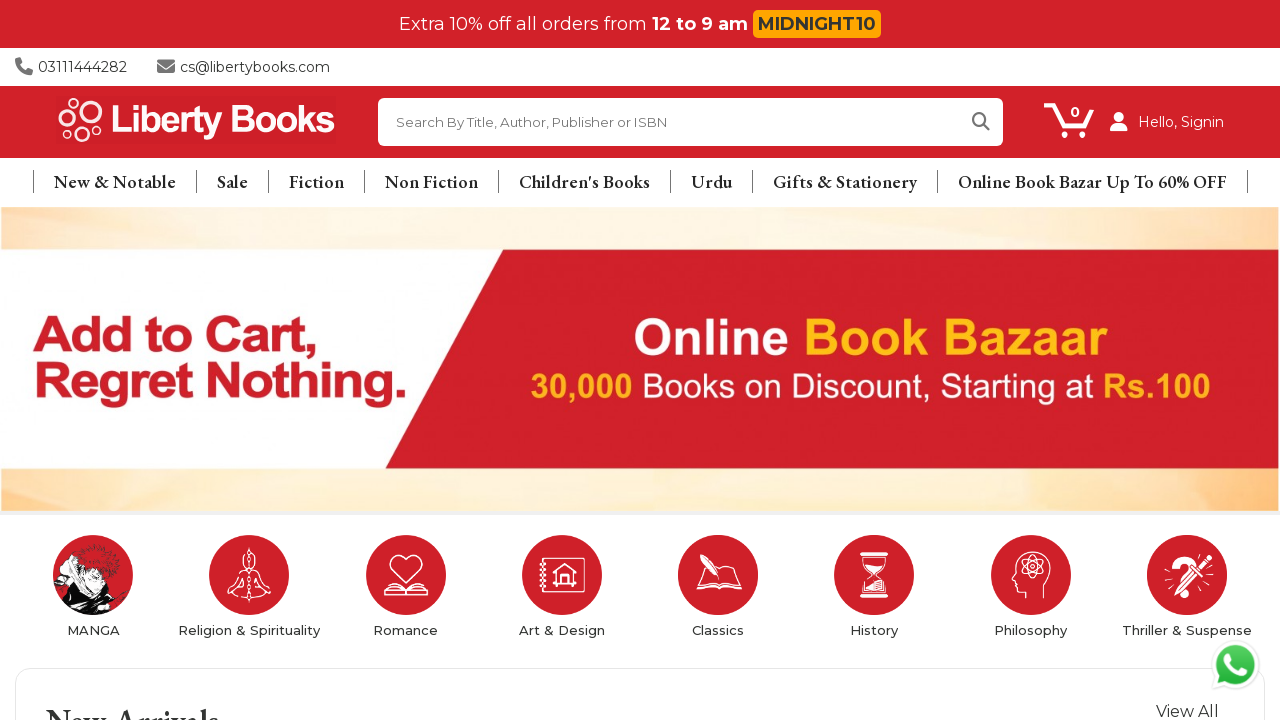

Filled search bar with 'moby dick' on #search-bar
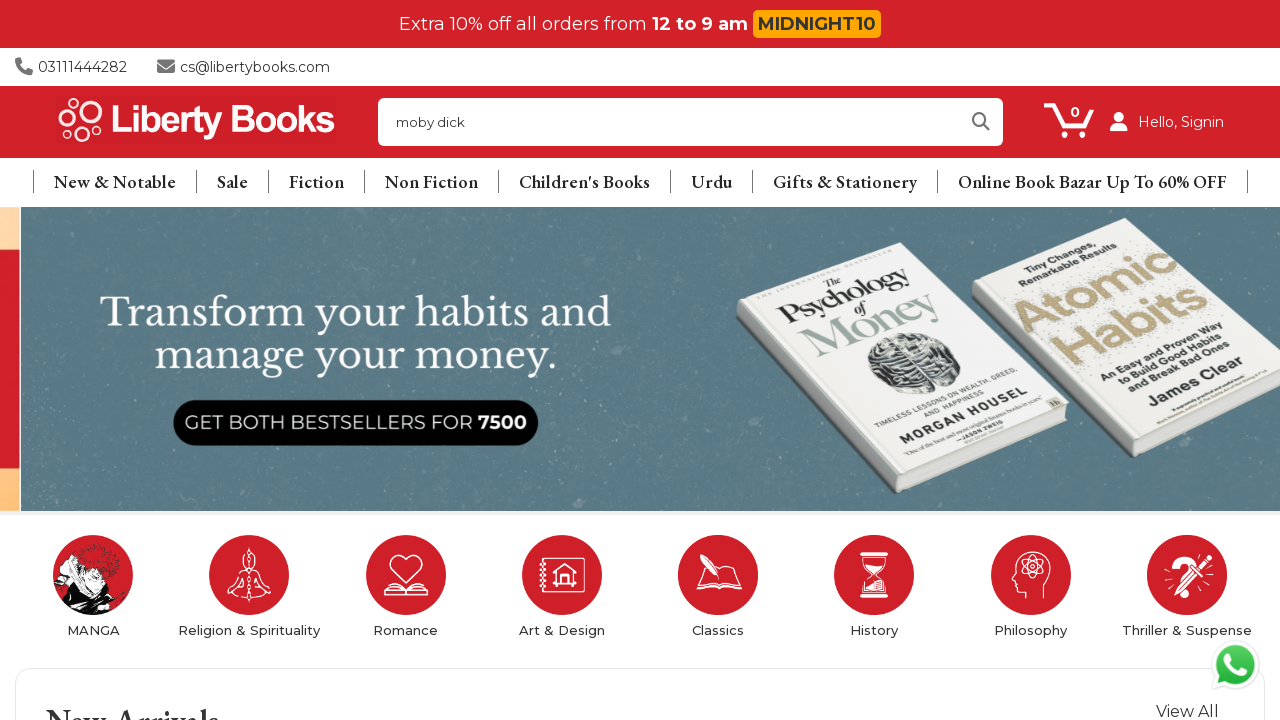

Pressed Enter key to initiate search on #search-bar
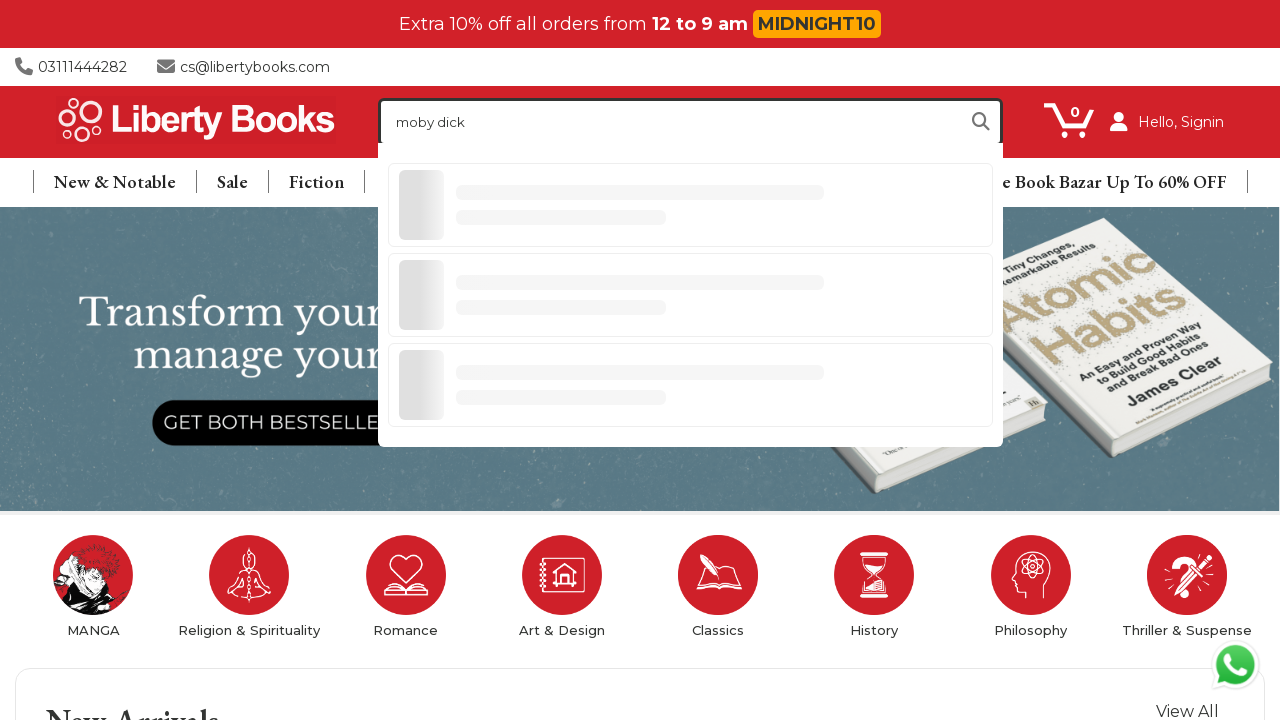

Page loaded after search (networkidle)
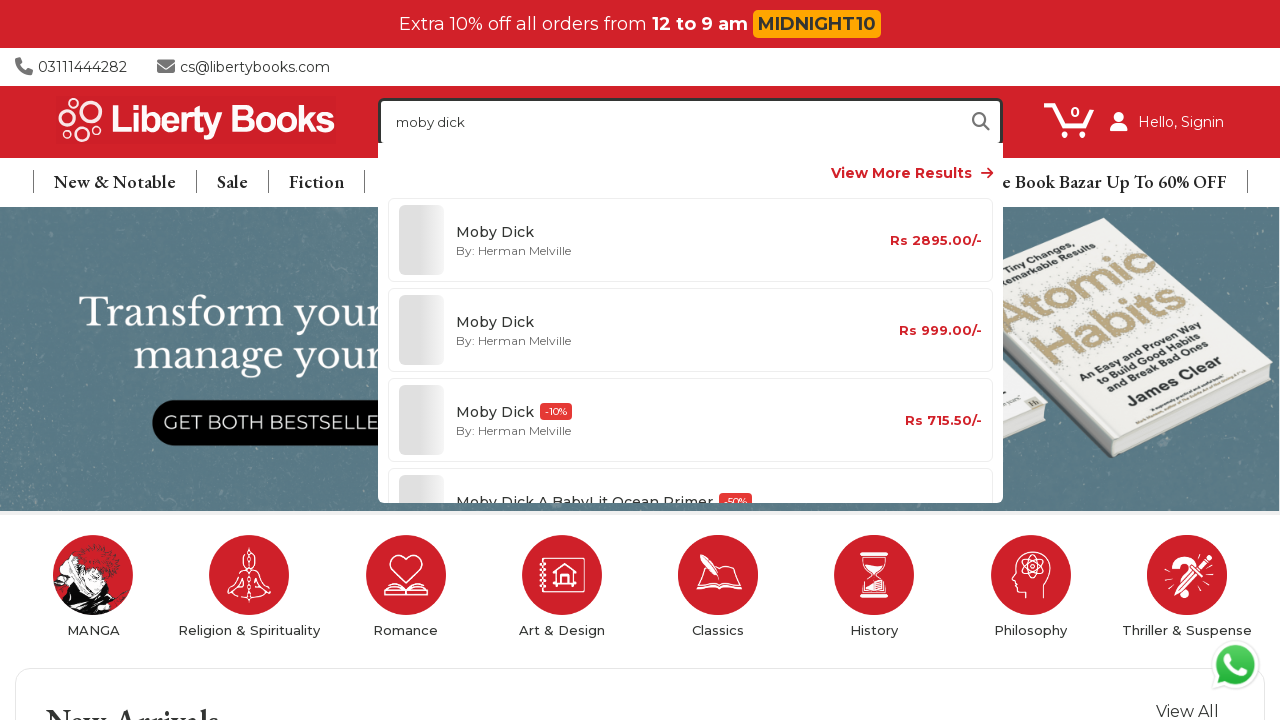

Clicked search icon button at (980, 122) on .search .icon-search
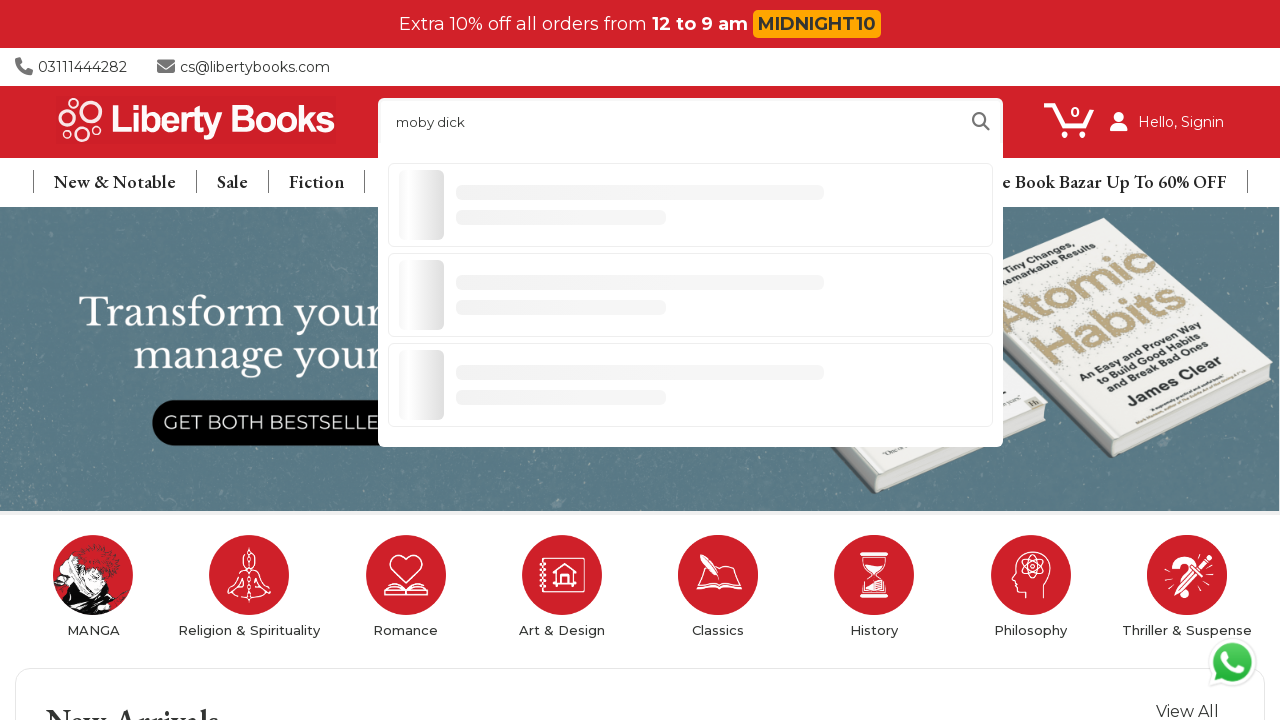

Search results loaded (networkidle)
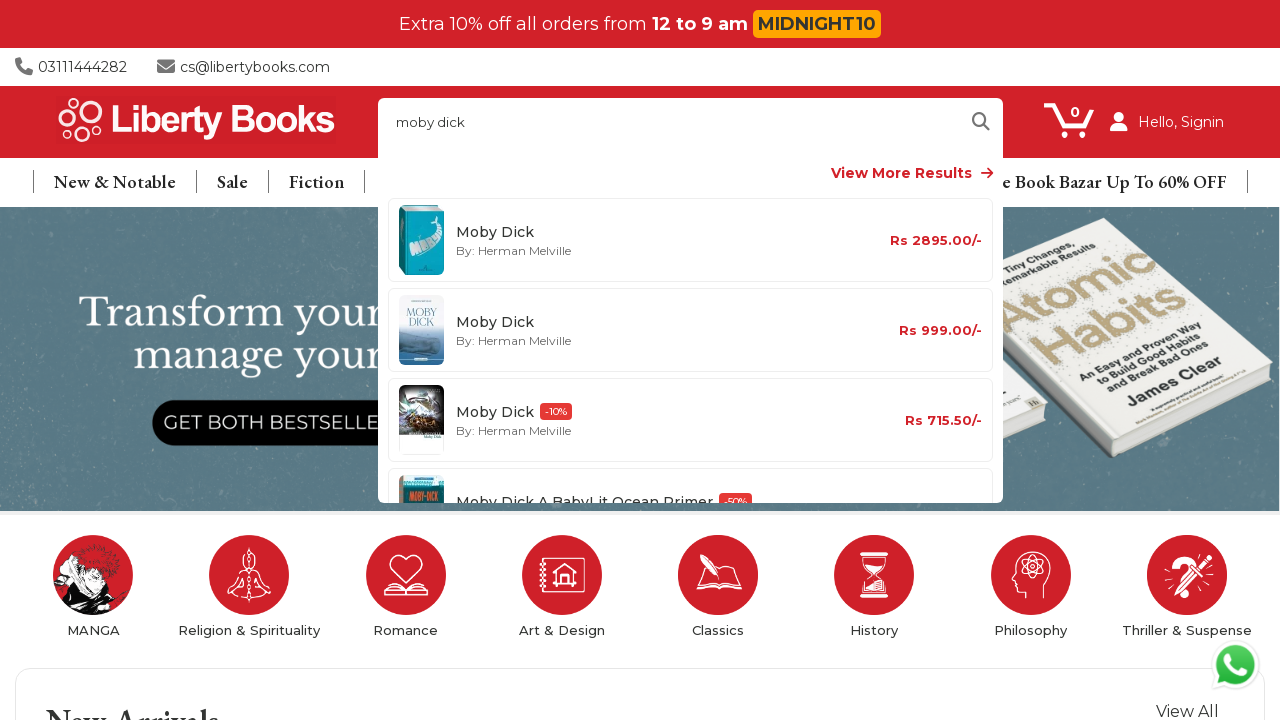

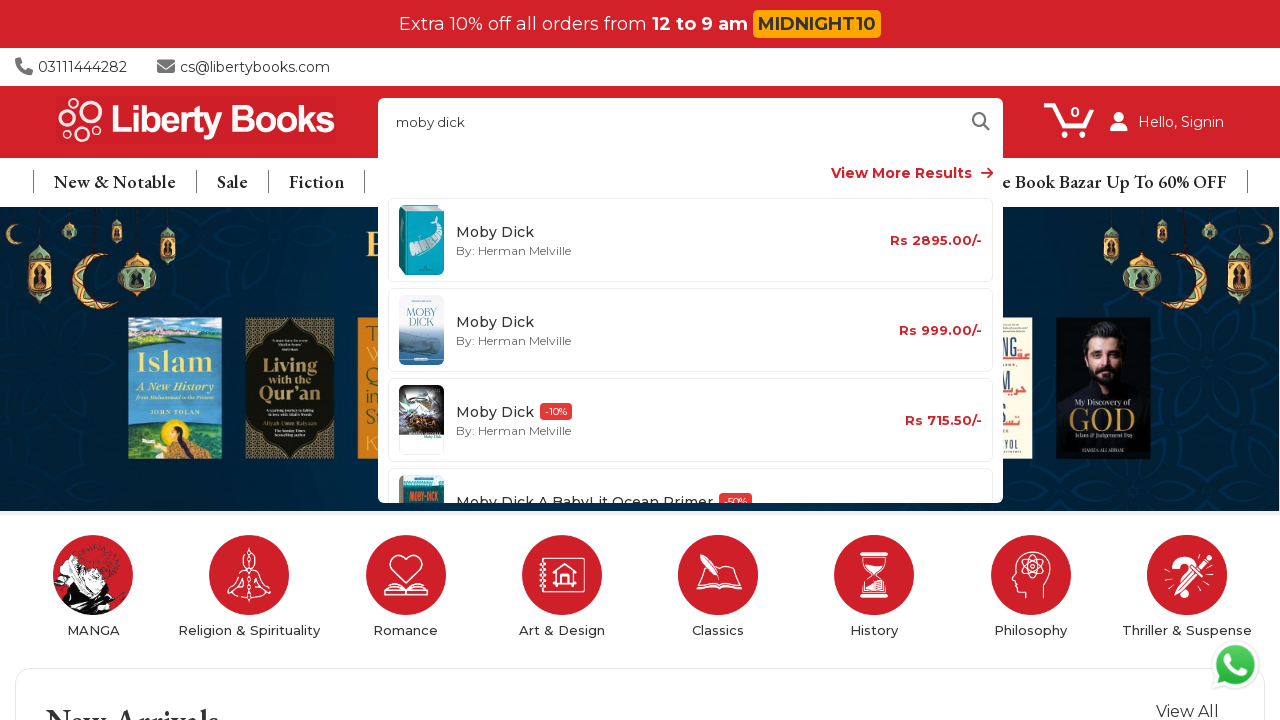